Tests the search functionality by entering a search term and verifying search results are displayed

Starting URL: https://football.ua

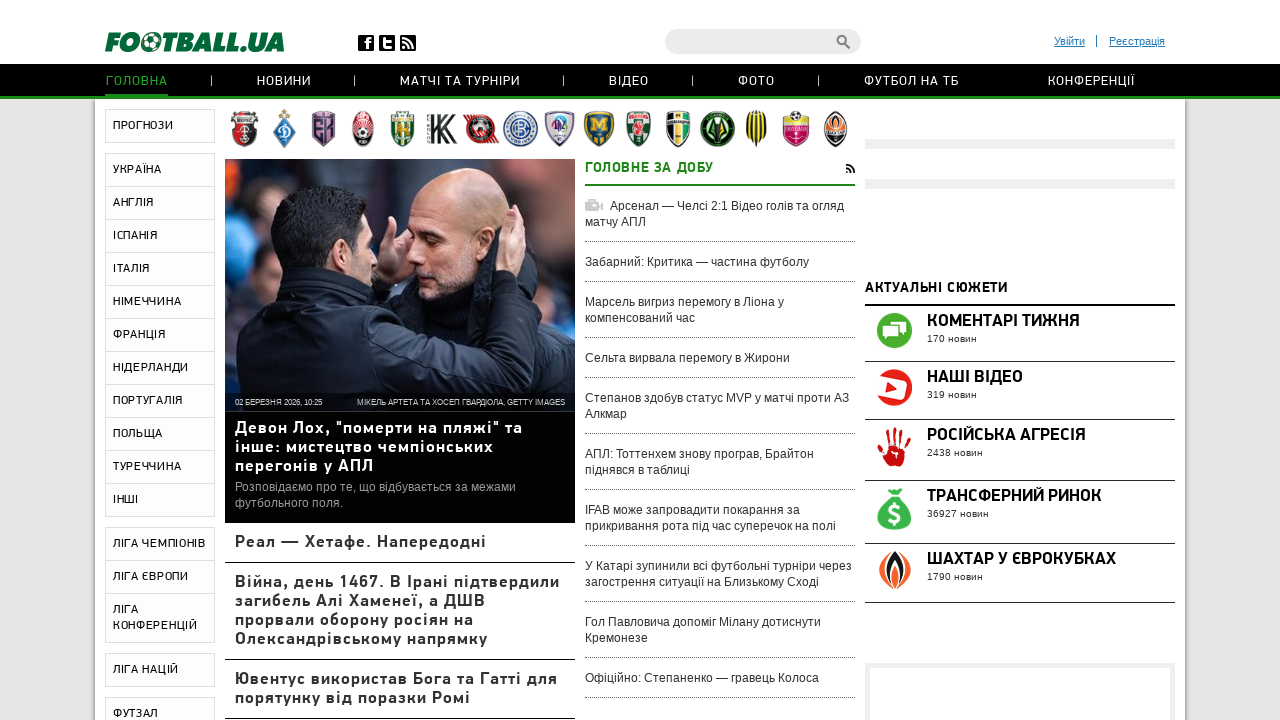

Filled search input with 'Реал' on #searchInput
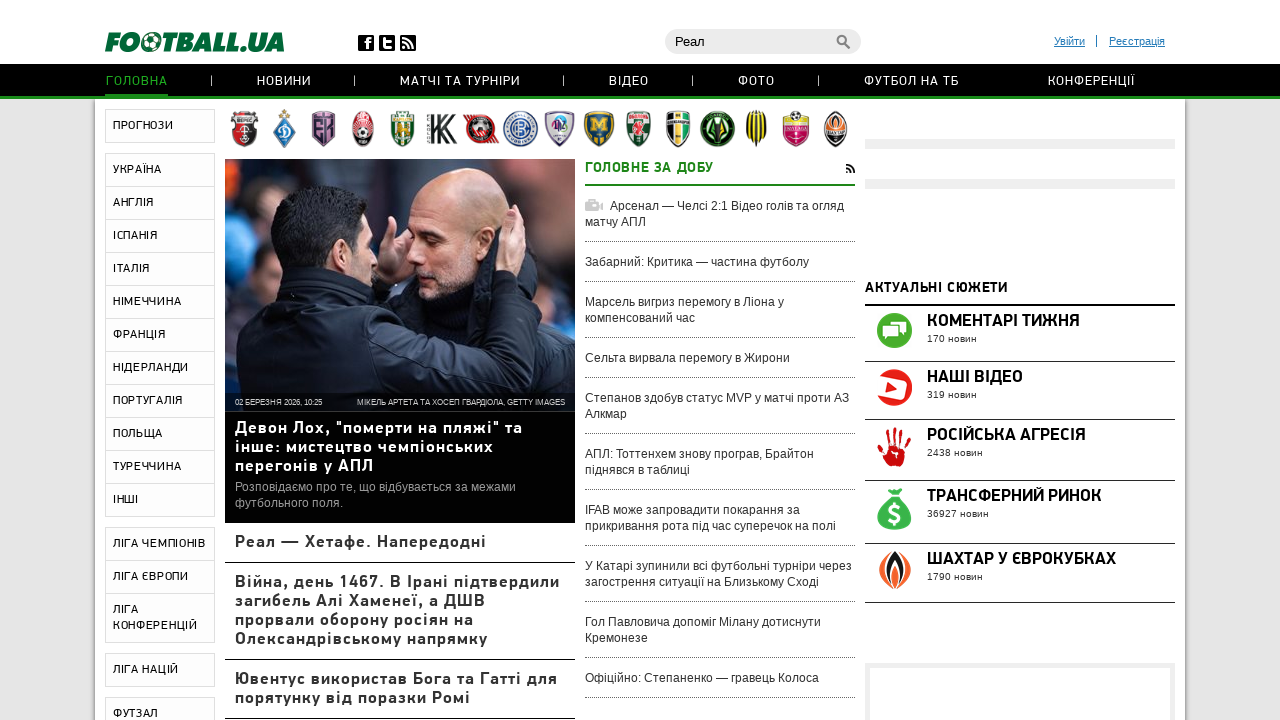

Search input field is visible and ready
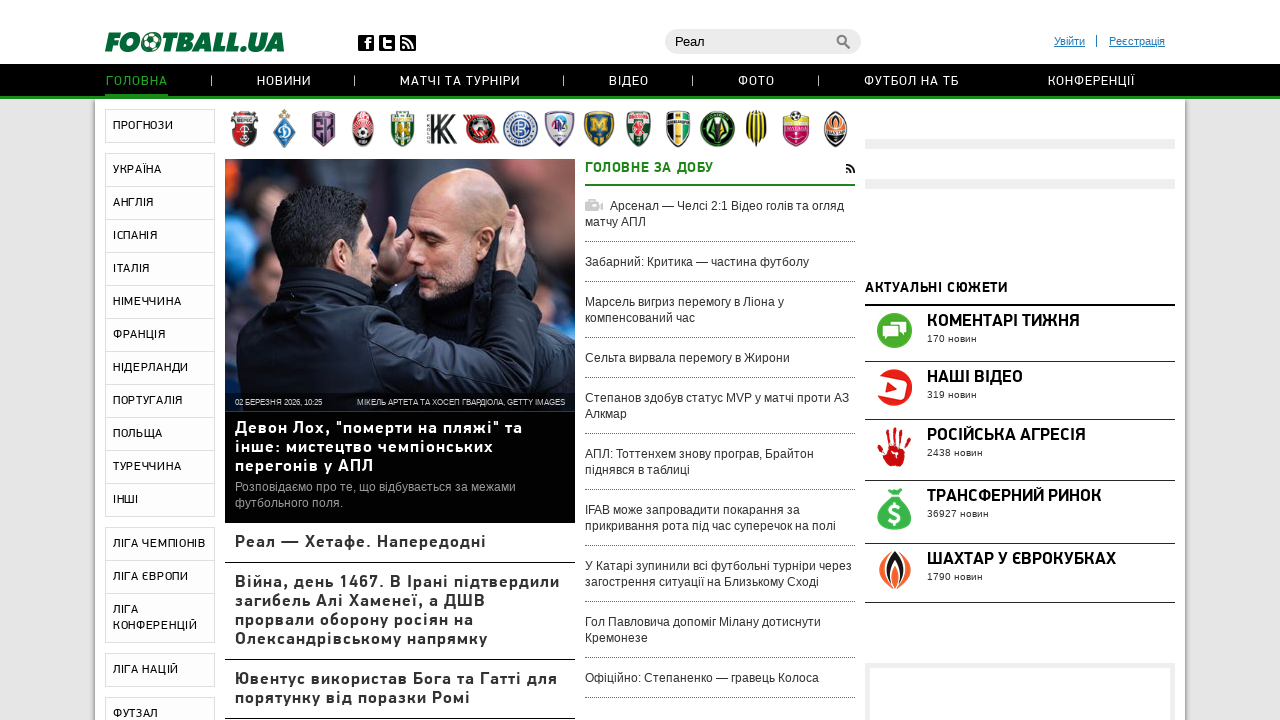

Pressed Enter to submit search query on #searchInput
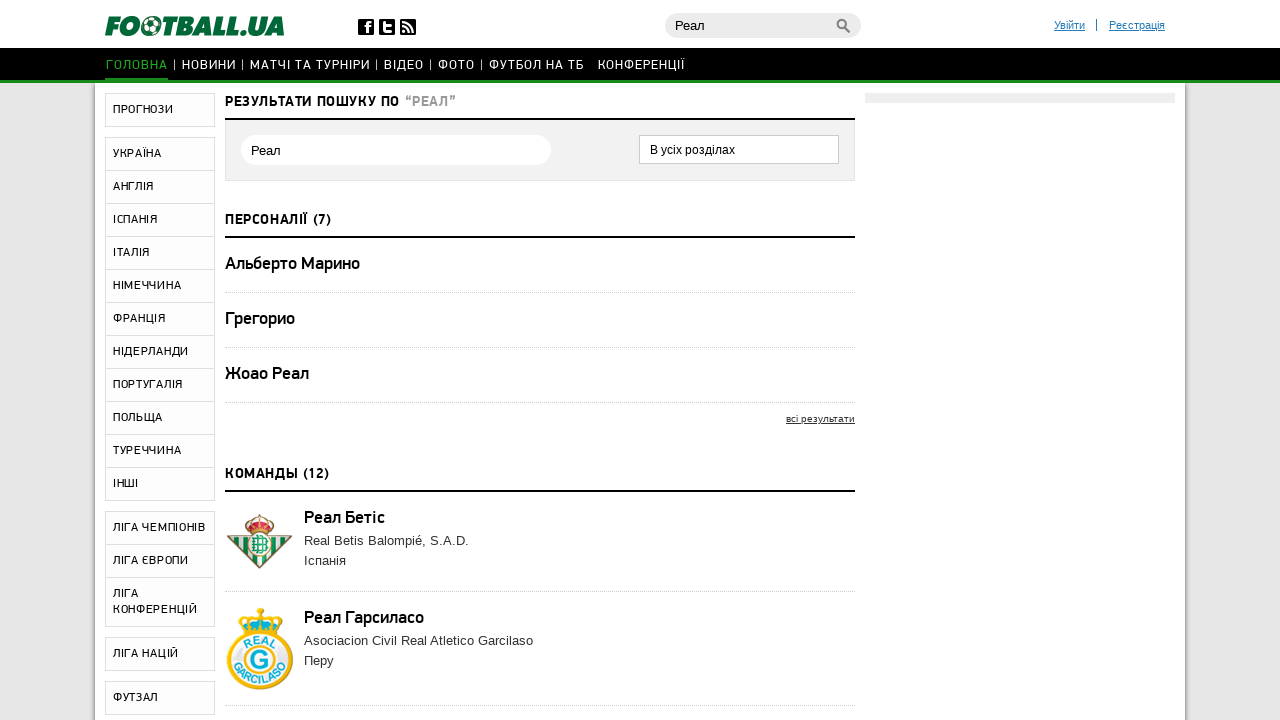

Search results loaded and first result link is visible
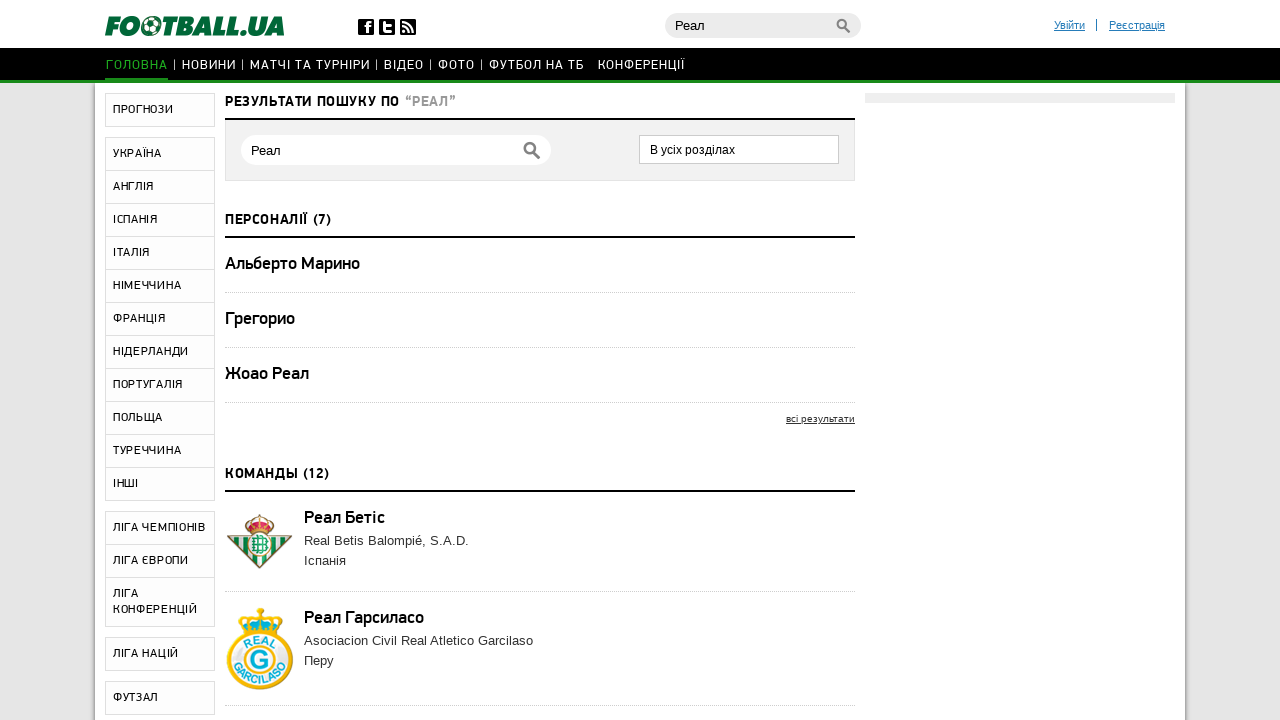

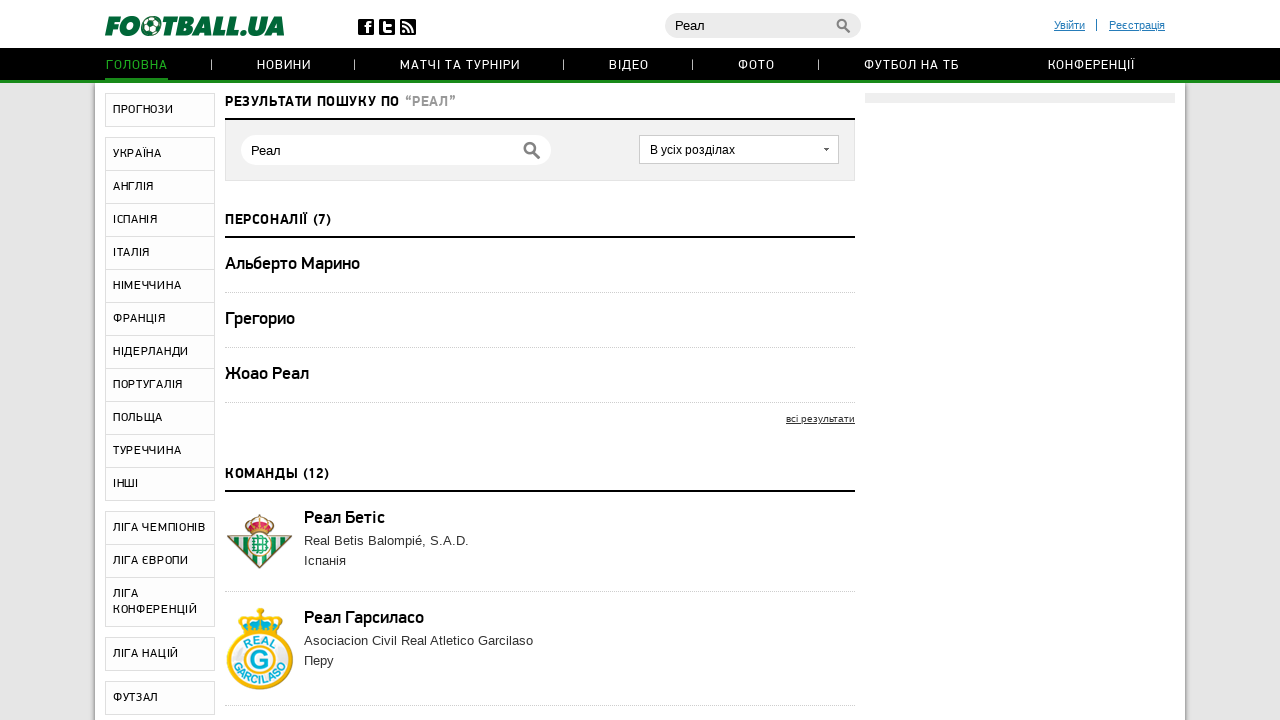